Tests the basic calculator's addition functionality by adding -1 + 1 and verifying the result equals 0

Starting URL: https://testsheepnz.github.io/BasicCalculator.html

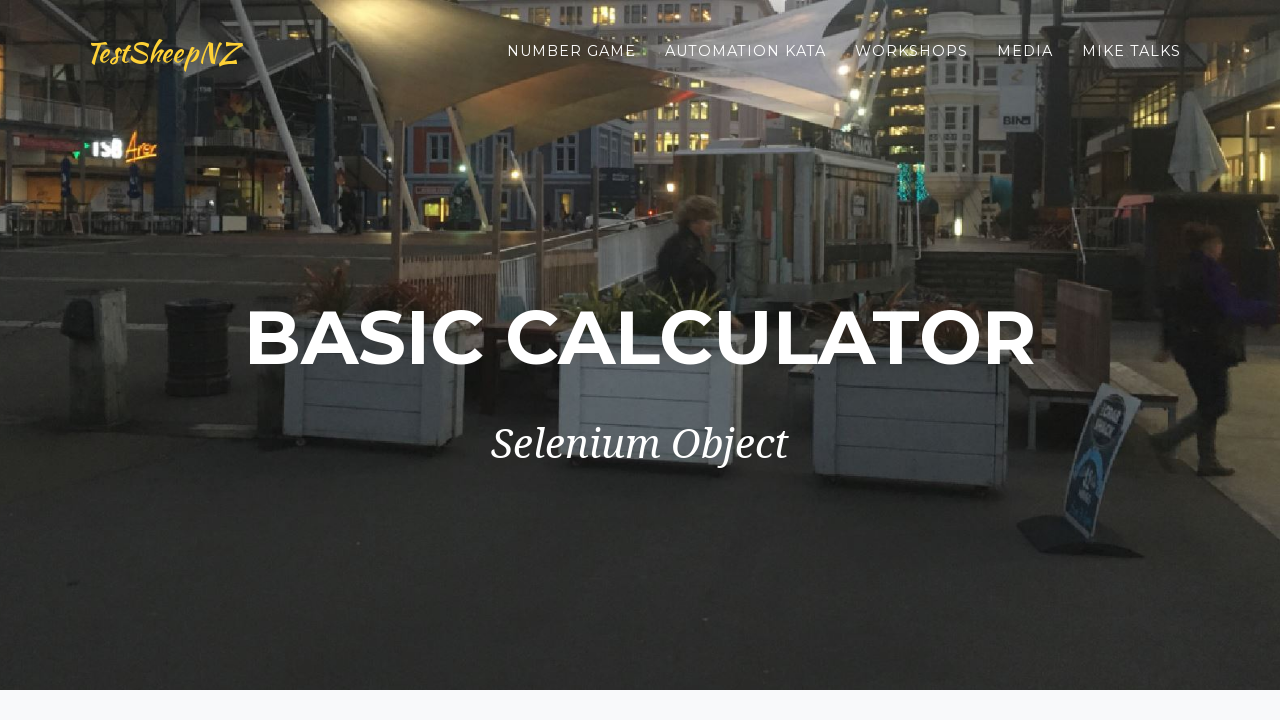

Filled first number field with -1 on #number1Field
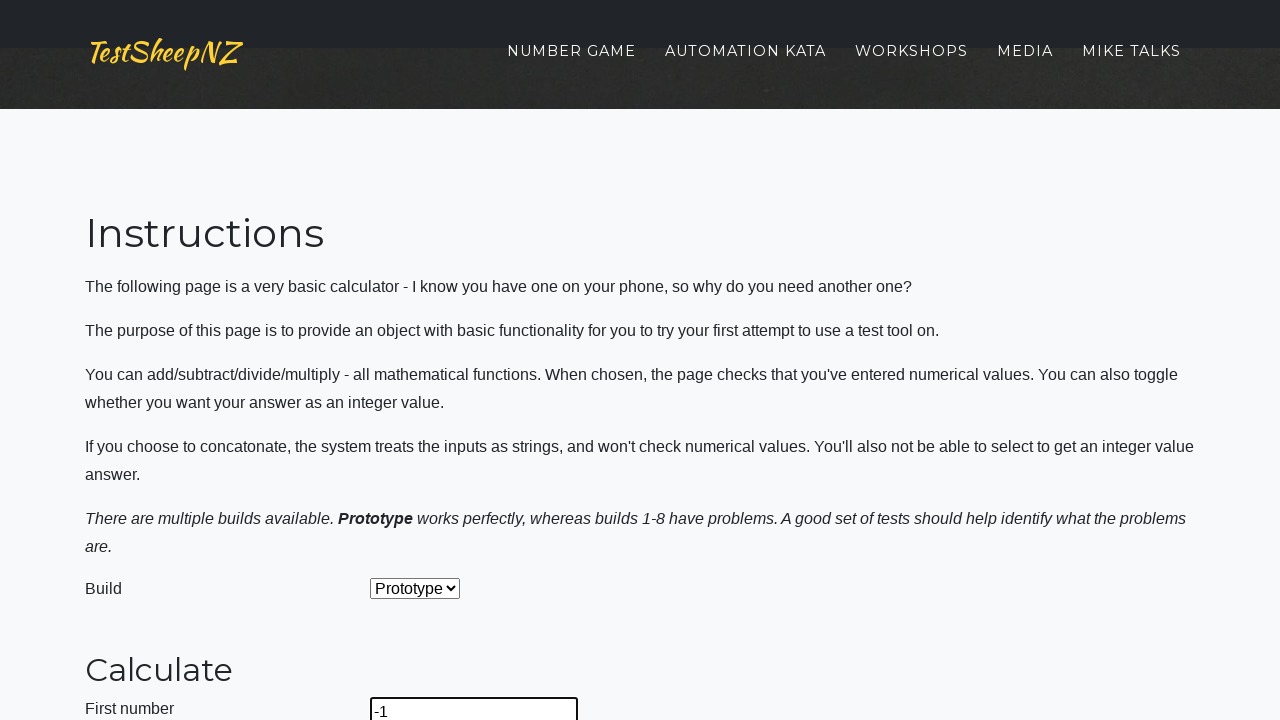

Filled second number field with 1 on #number2Field
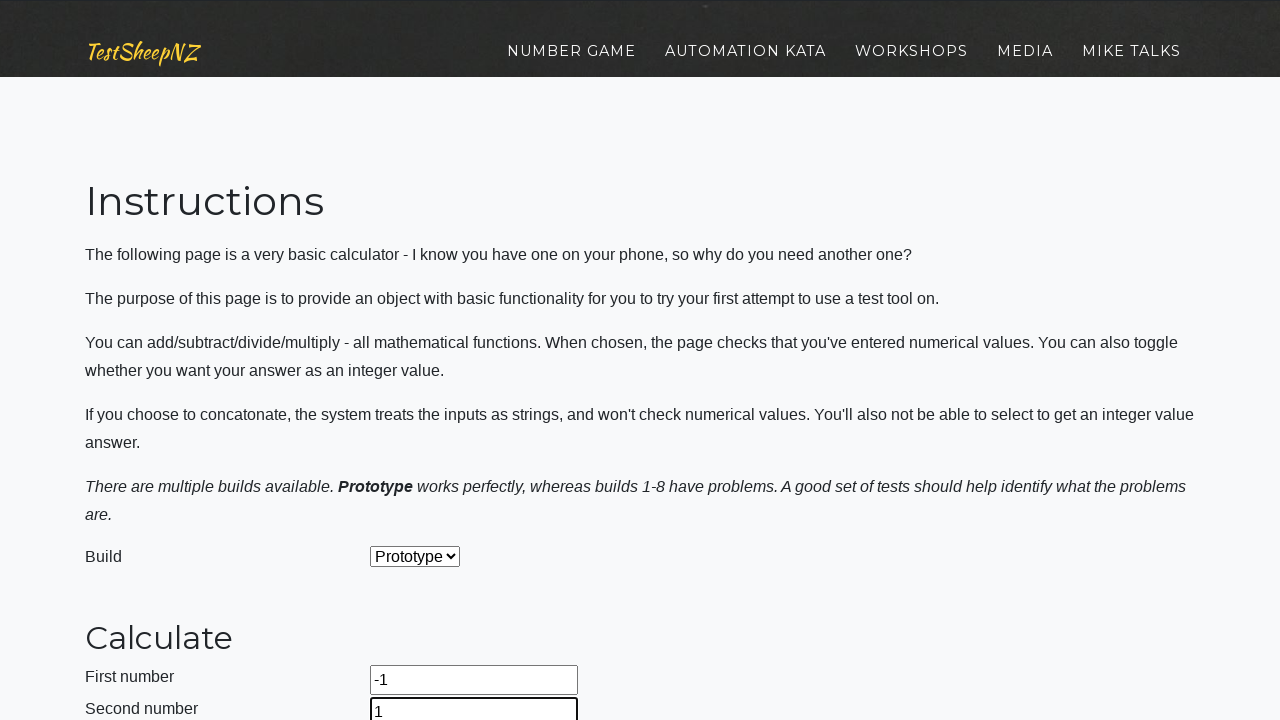

Clicked operation dropdown at (426, 360) on #selectOperationDropdown
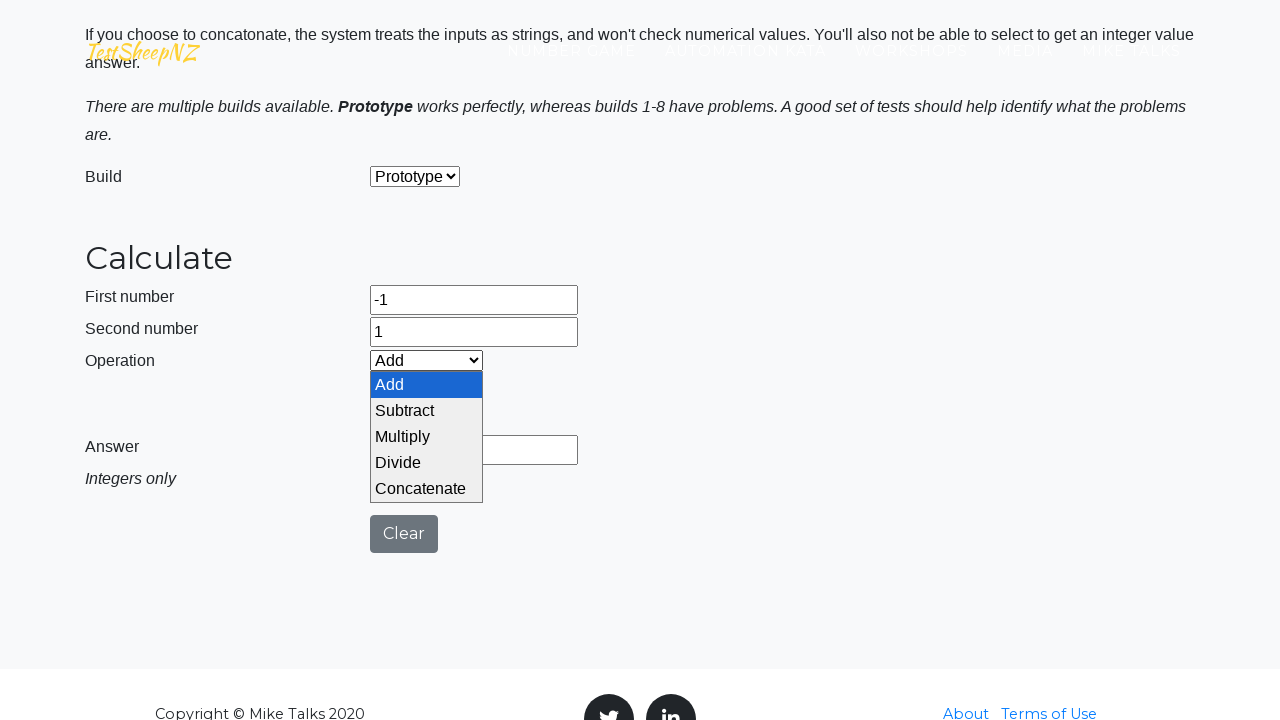

Selected 'Add' operation from dropdown on #selectOperationDropdown
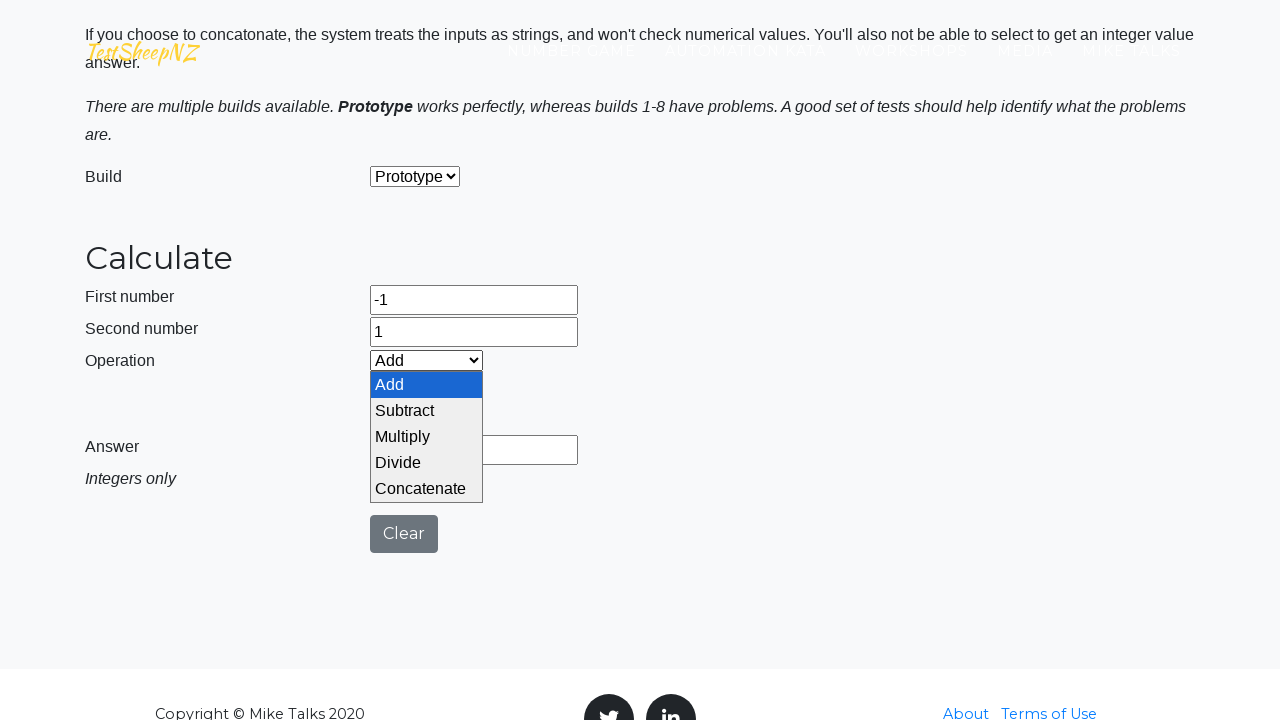

Clicked calculate button at (422, 400) on #calculateButton
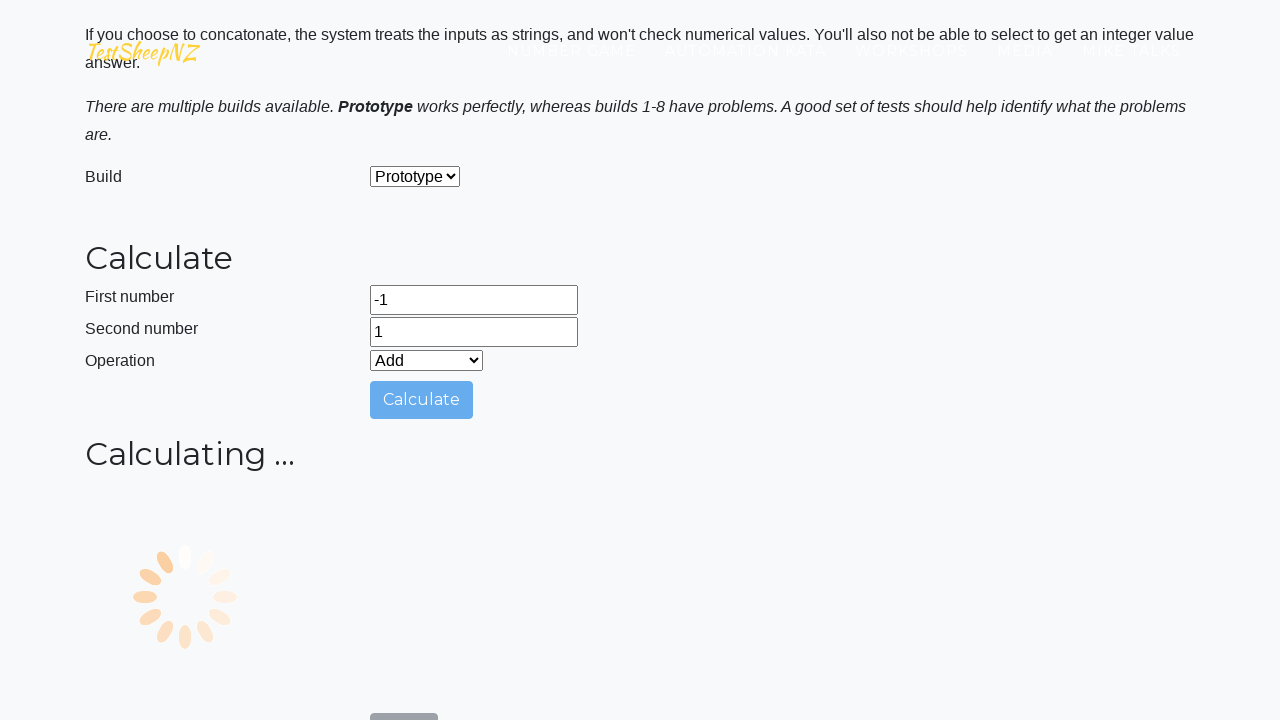

Result field loaded and is visible
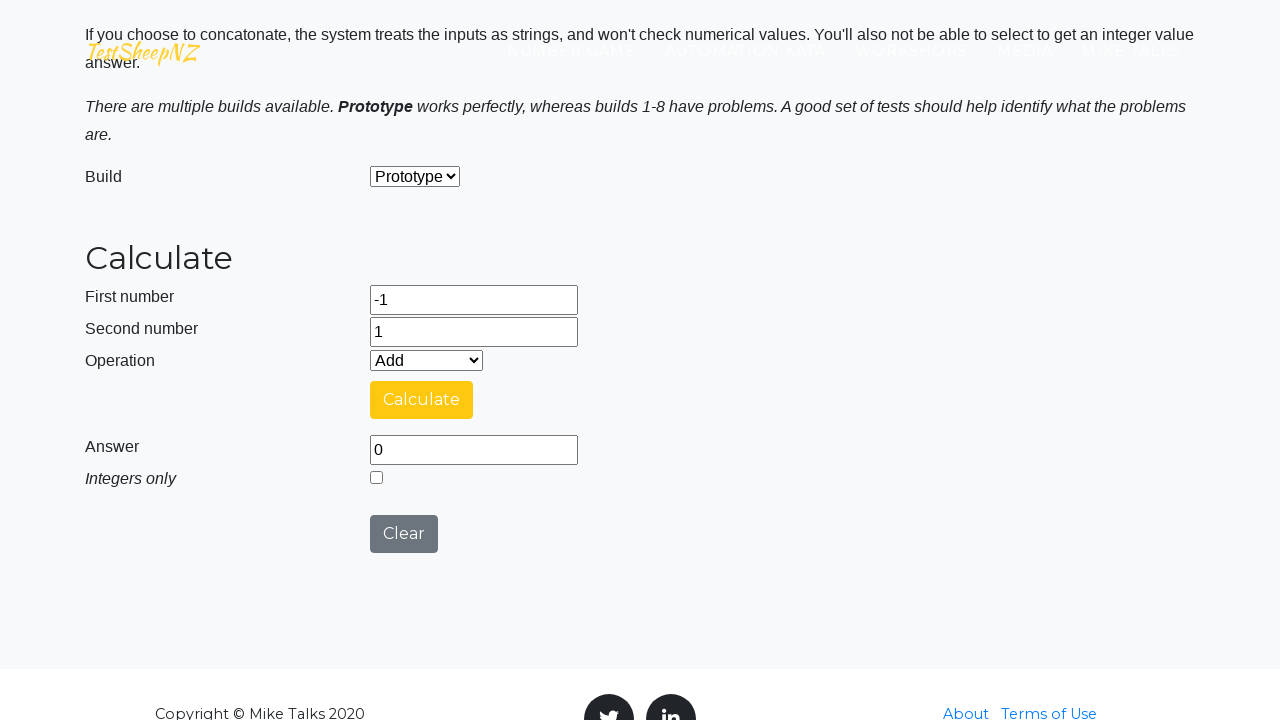

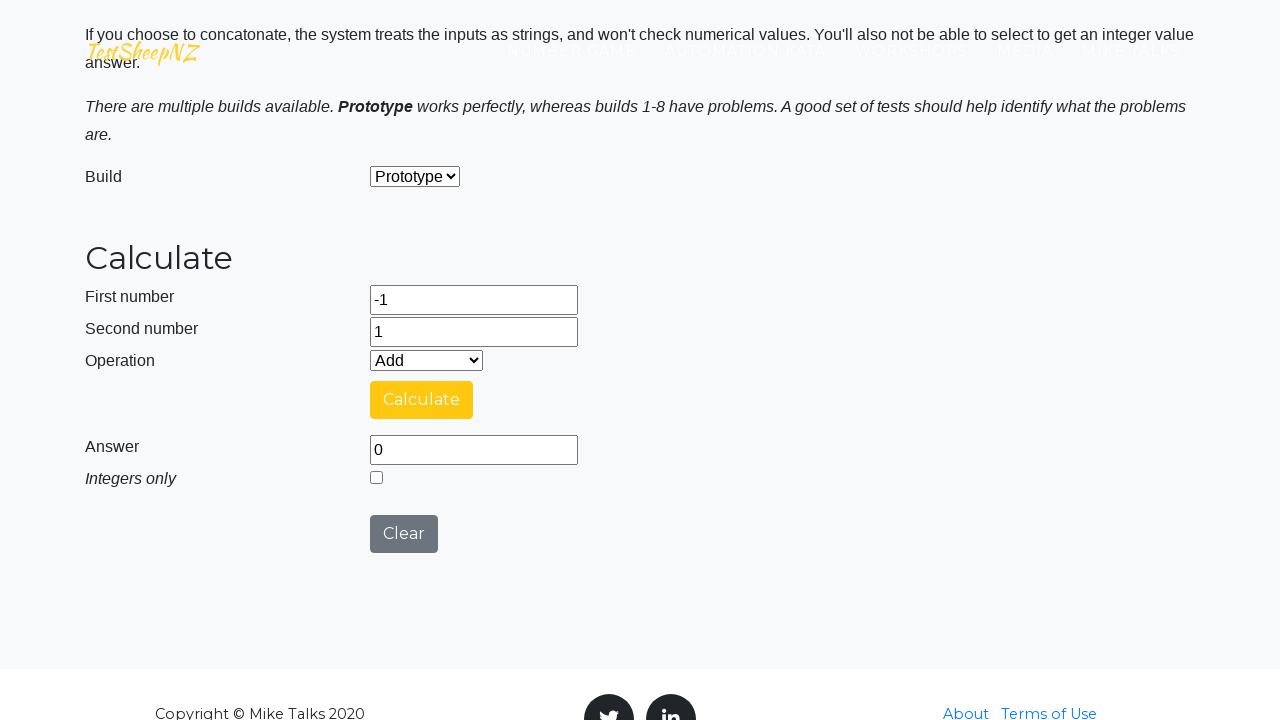